Tests a registration form by filling in all fields including first name, last name, username, email, password, phone number, selecting gender, date of birth, department, job title, programming language checkbox, and submitting the form to verify successful registration.

Starting URL: https://practice.cydeo.com/registration_form

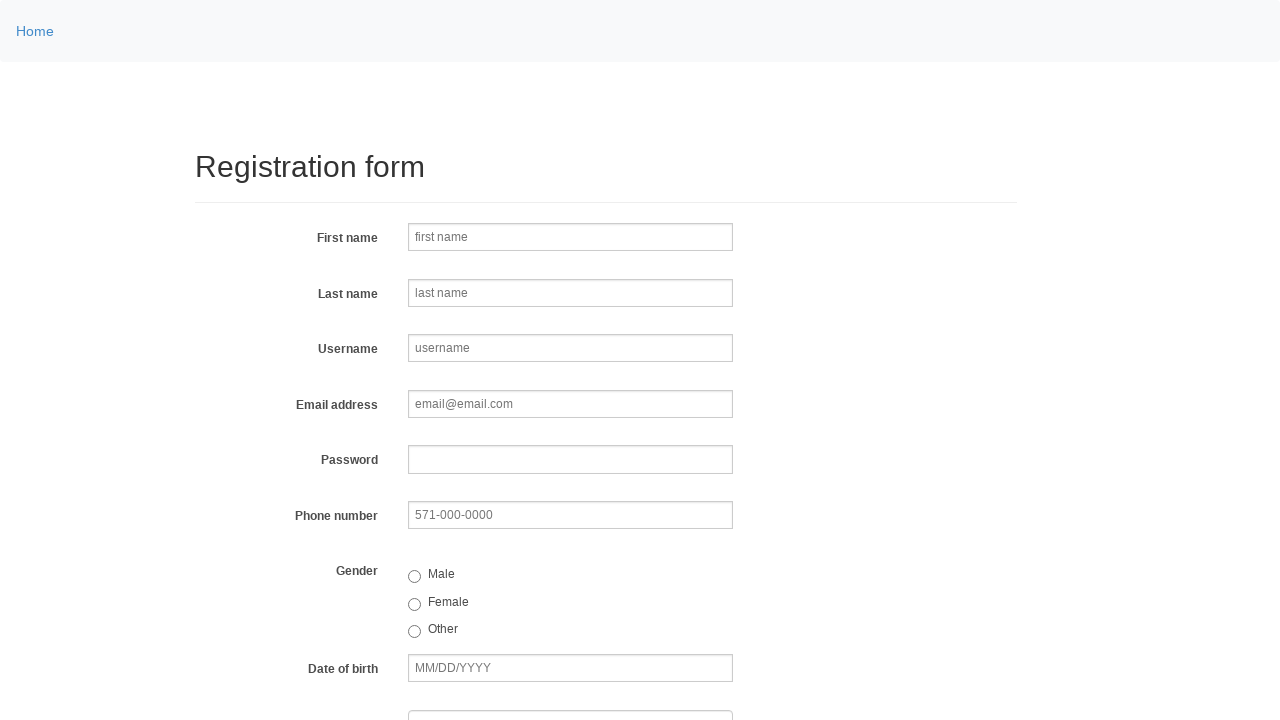

Filled first name field with 'Michael' on input[name='firstname']
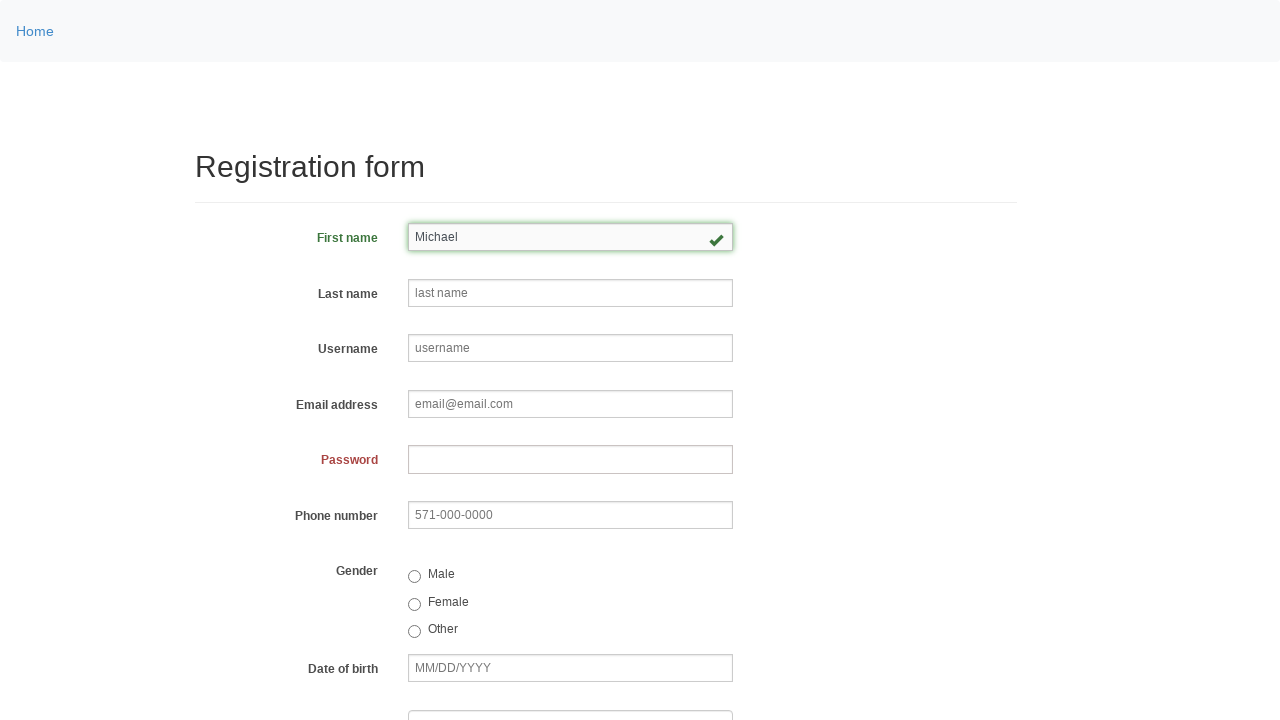

Filled last name field with 'Johnson' on input[name='lastname']
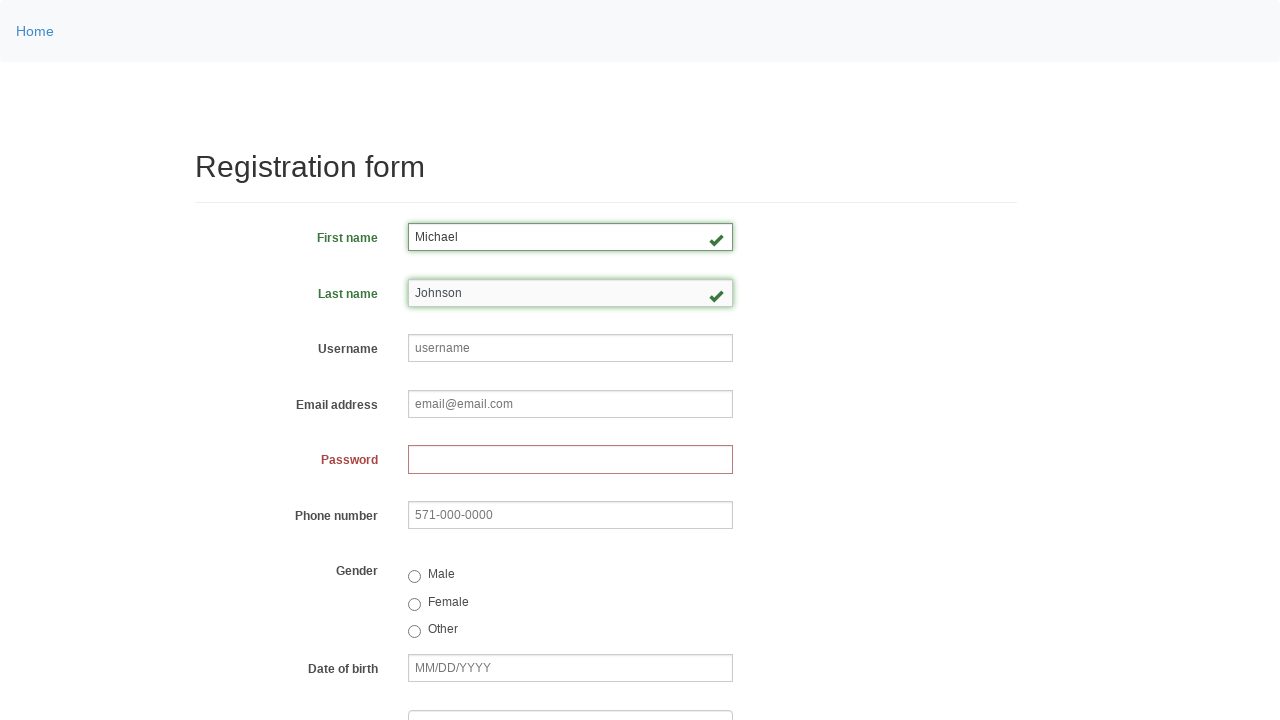

Filled username field with 'MichaelJohnson' on input[name='username']
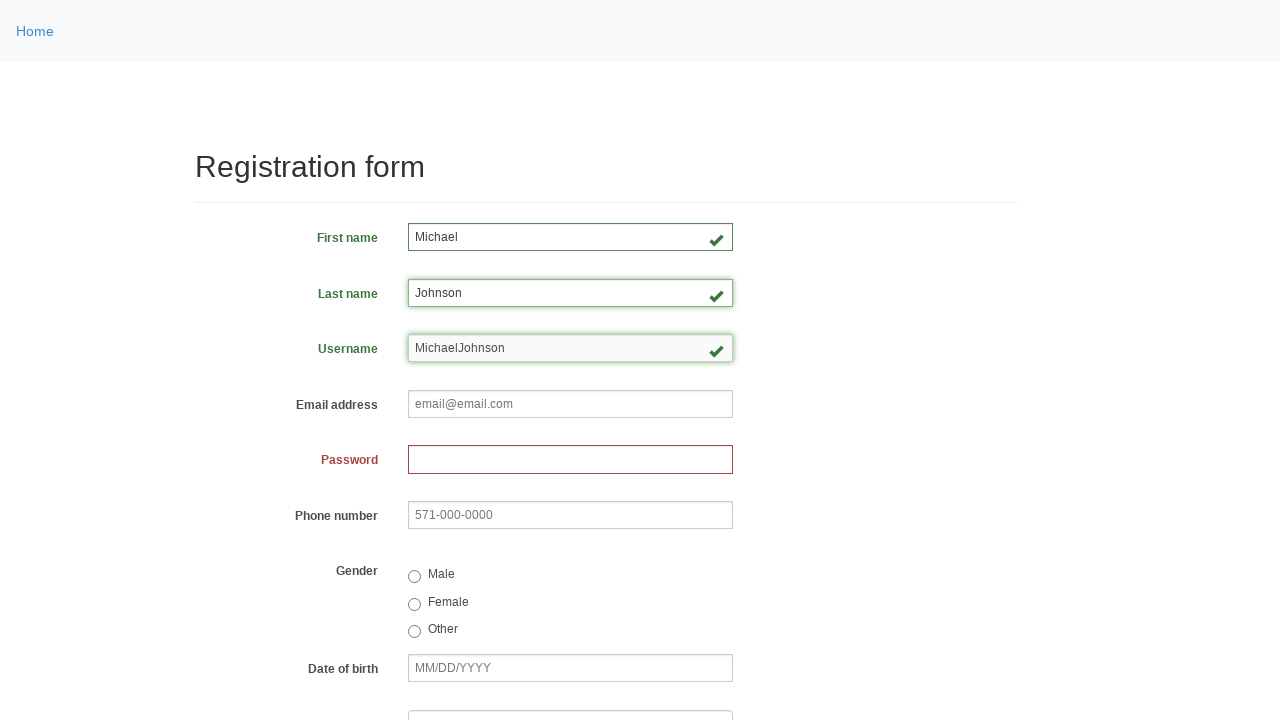

Filled email field with 'michaeljohnson@gmail.com' on input[name='email']
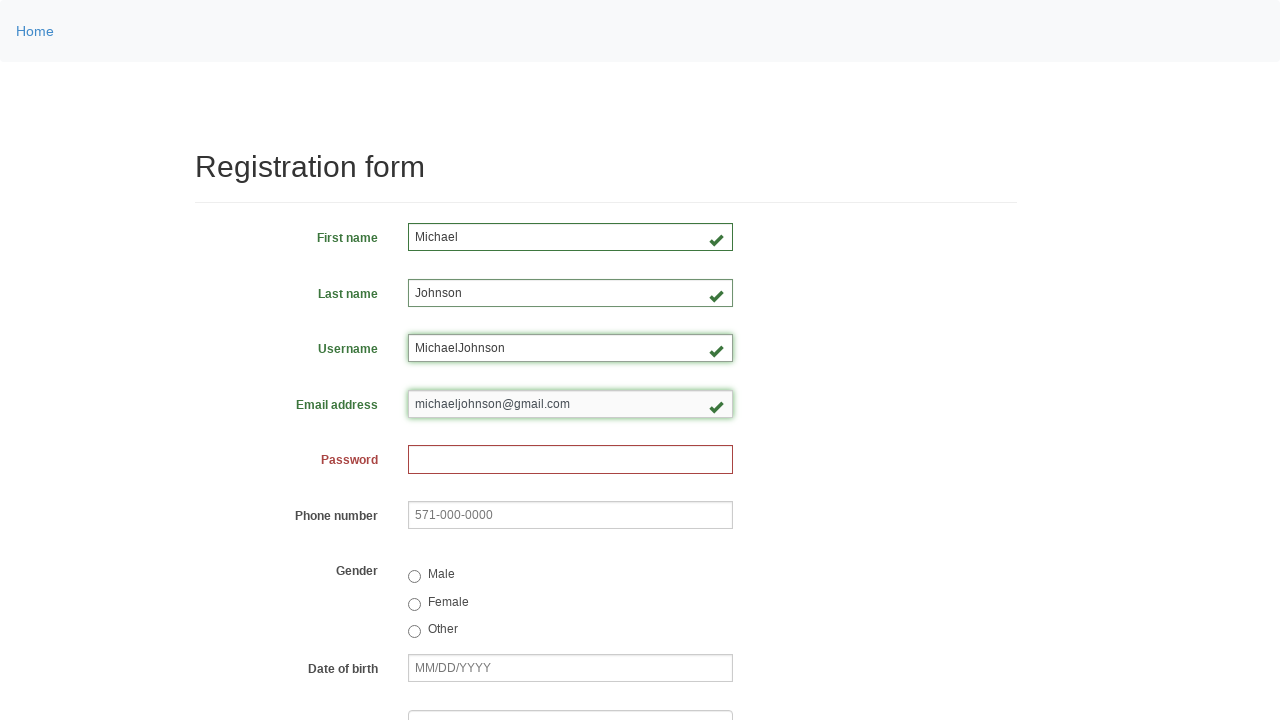

Filled password field with '73ab92cd' on input[name='password']
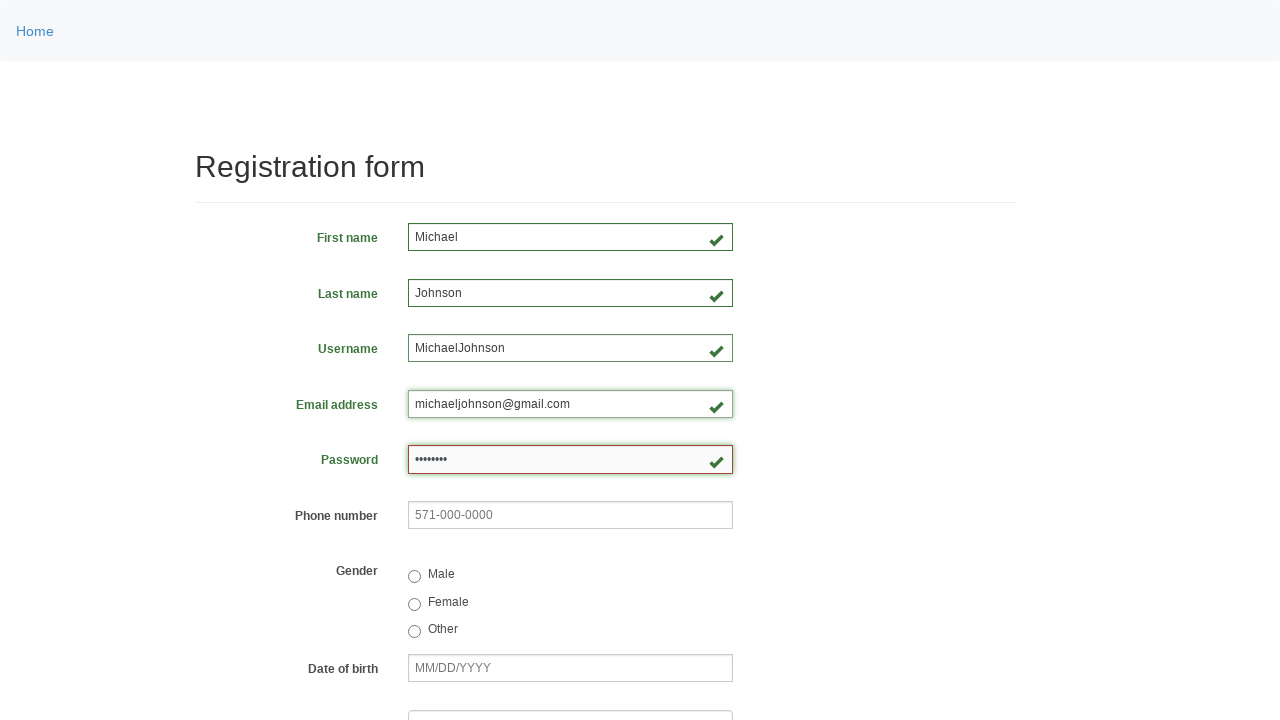

Filled phone number field with '555-234-8976' on input[name='phone']
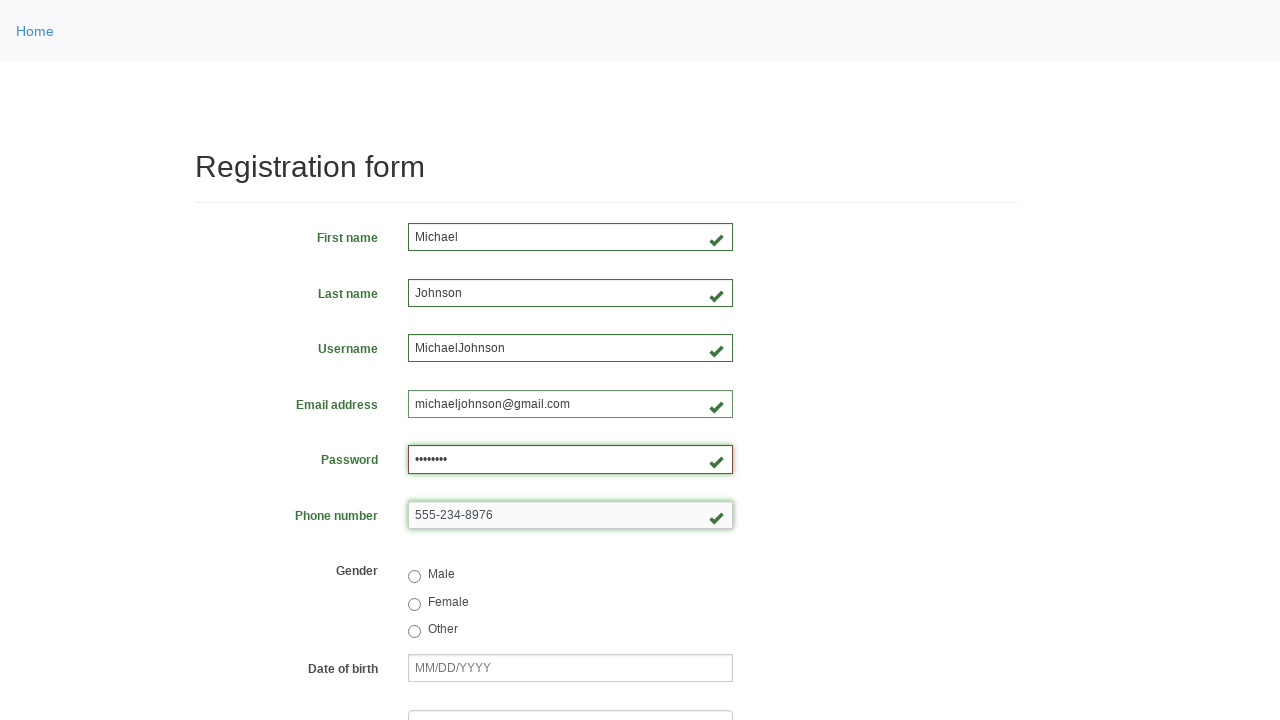

Selected male gender radio button at (414, 577) on input[value='male']
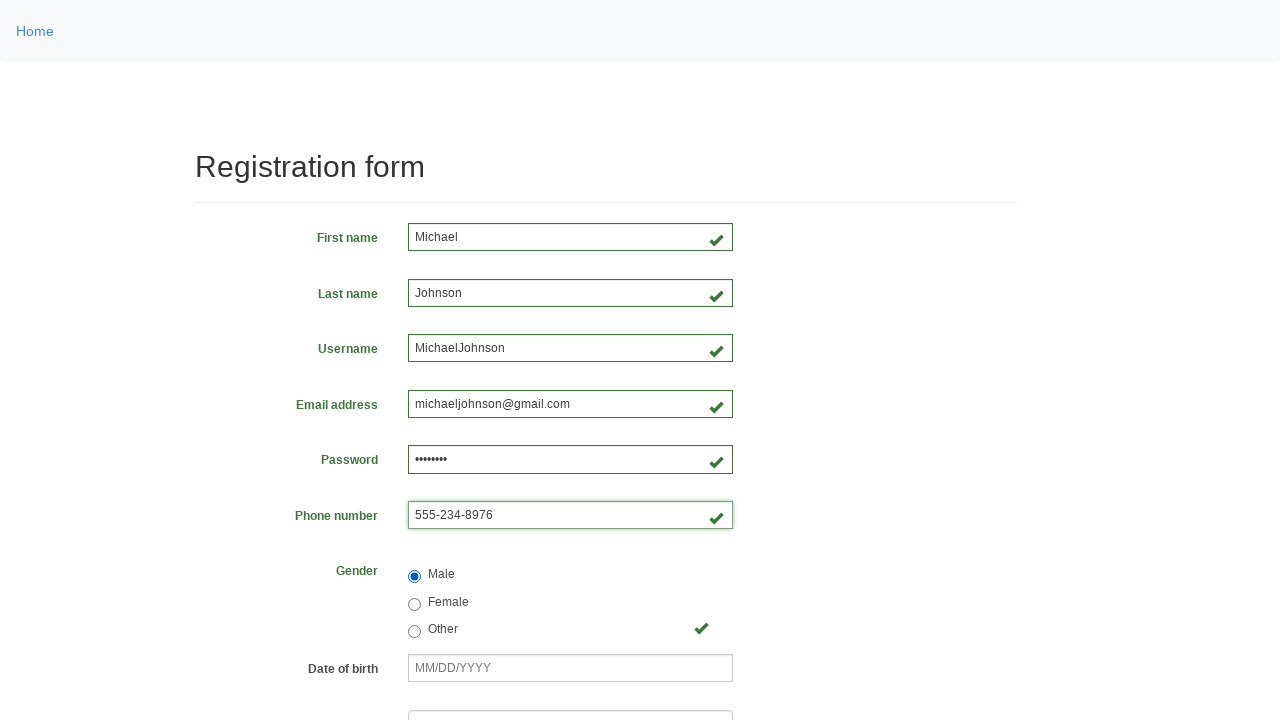

Filled date of birth field with '05/15/1988' on input[name='birthday']
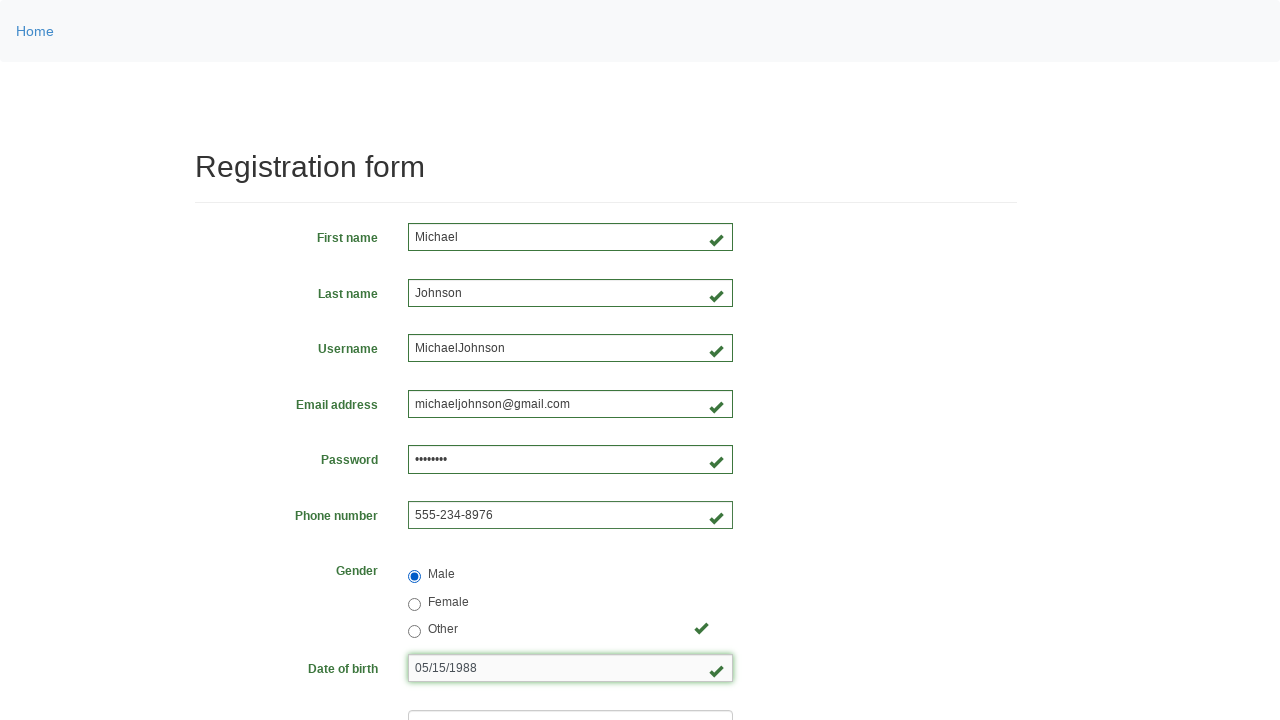

Selected department from dropdown at index 3 on select[name='department']
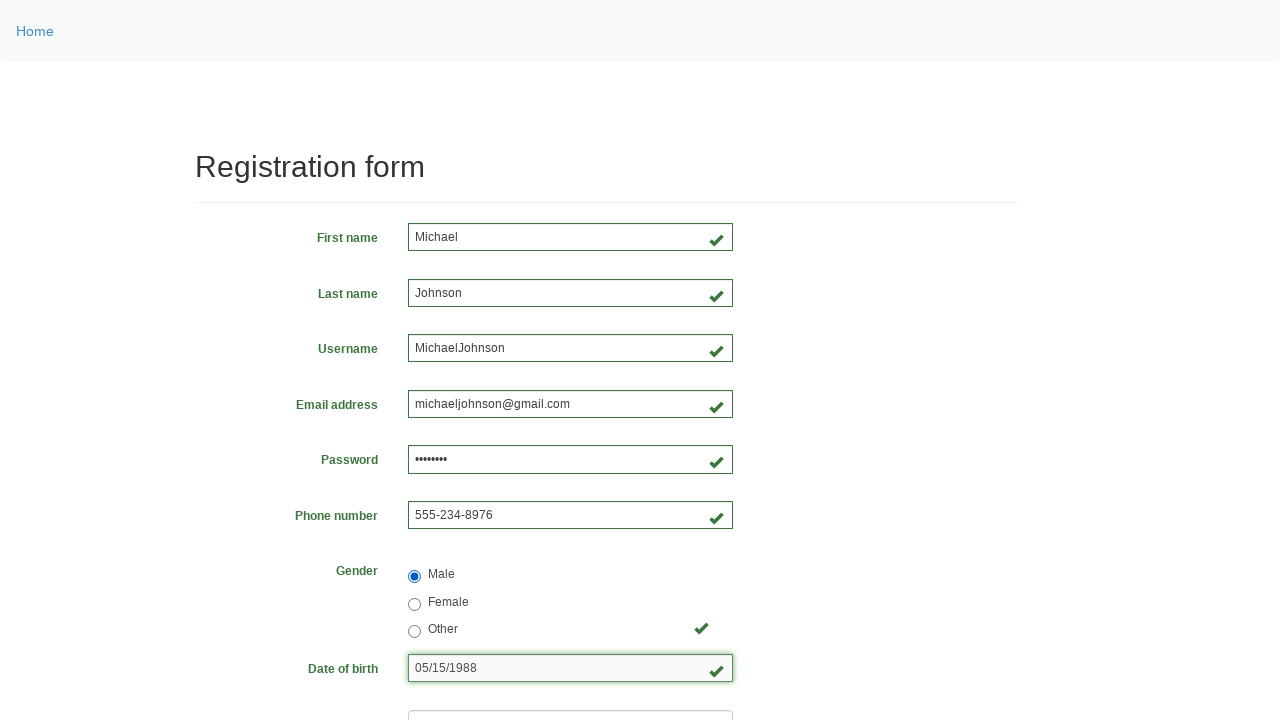

Selected job title from dropdown at index 4 on select[name='job_title']
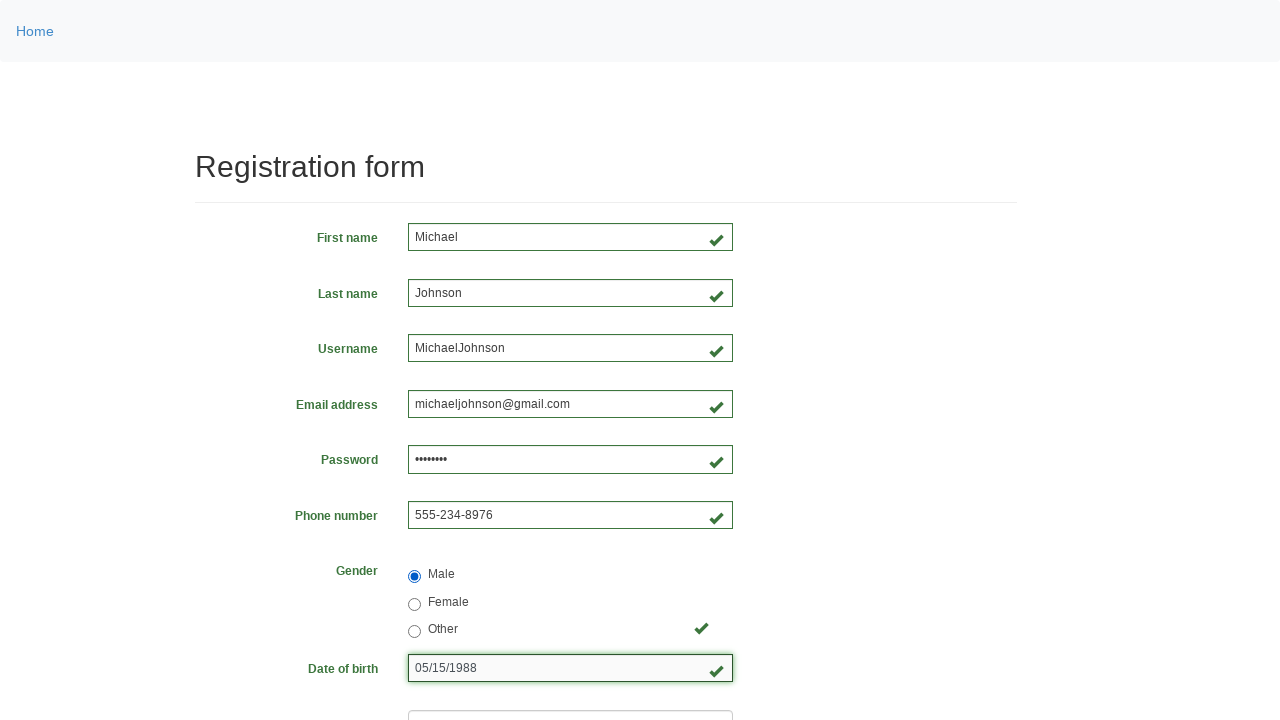

Selected Java programming language checkbox at (465, 468) on #inlineCheckbox2
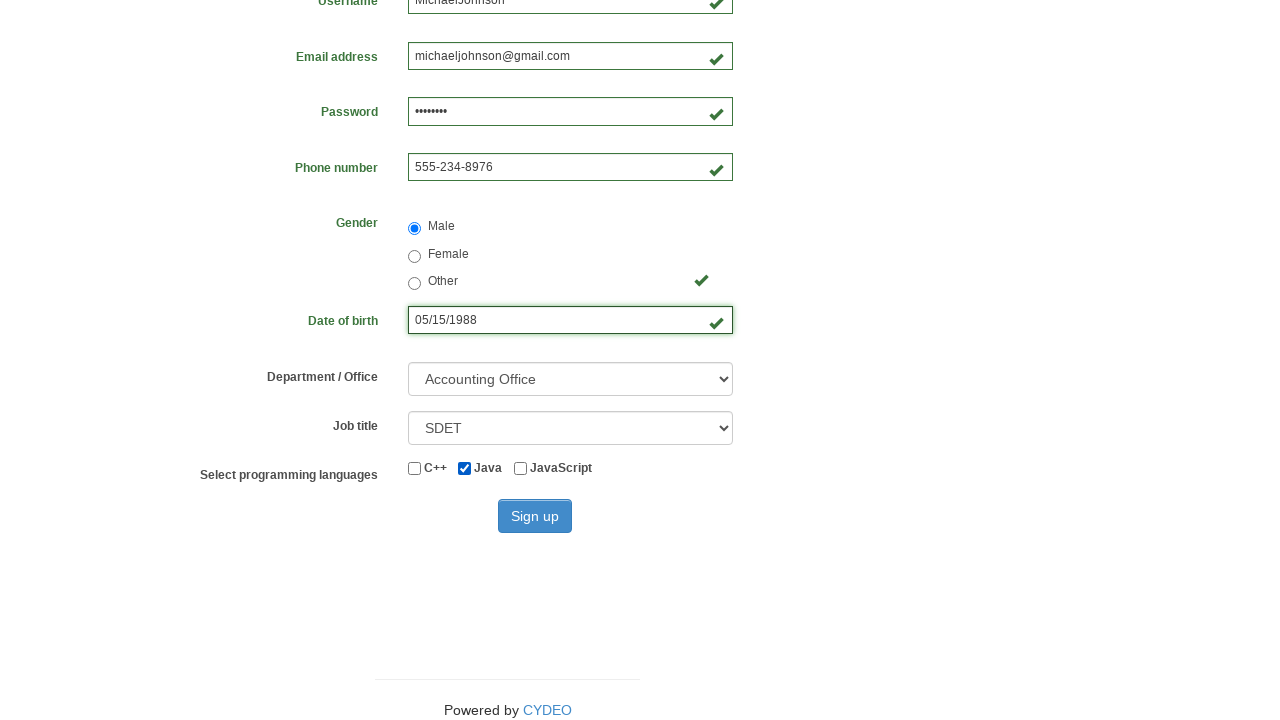

Clicked sign up button to submit registration form at (535, 516) on #wooden_spoon
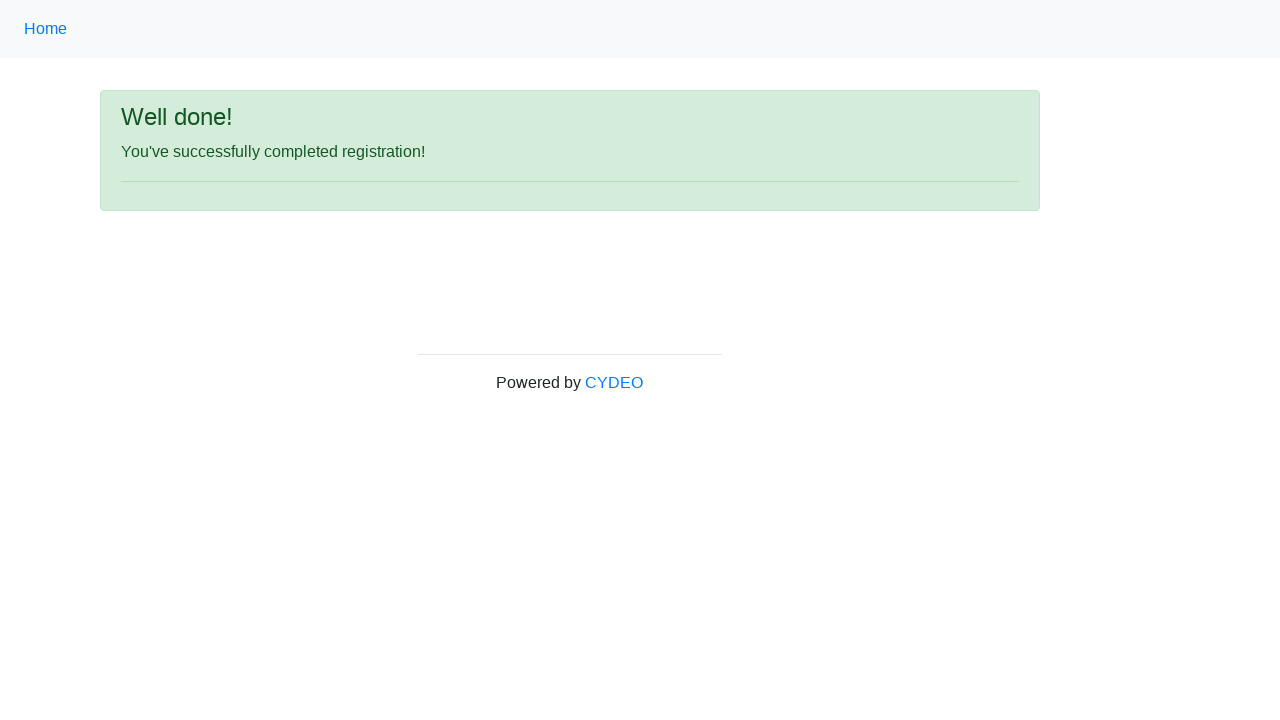

Success message 'successfully completed registration' appeared
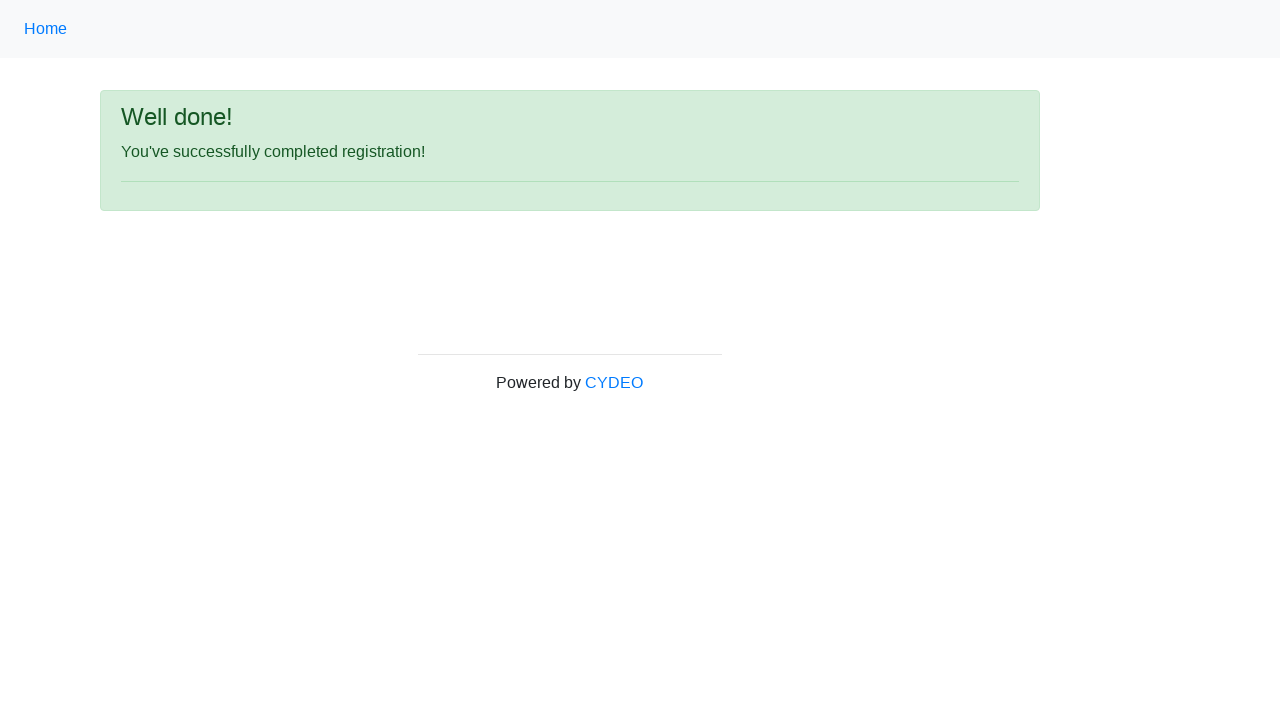

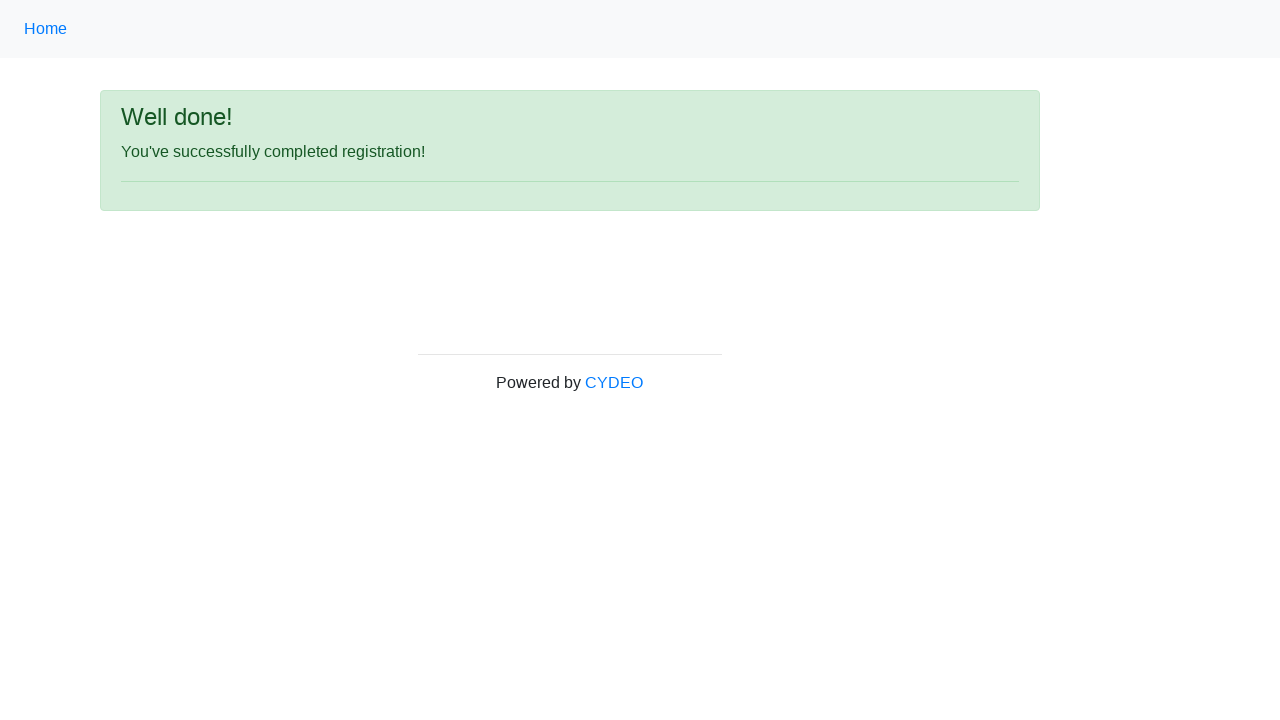